Tests registration form by filling required fields (first name, last name, email) and verifying successful registration message

Starting URL: http://suninjuly.github.io/registration1.html

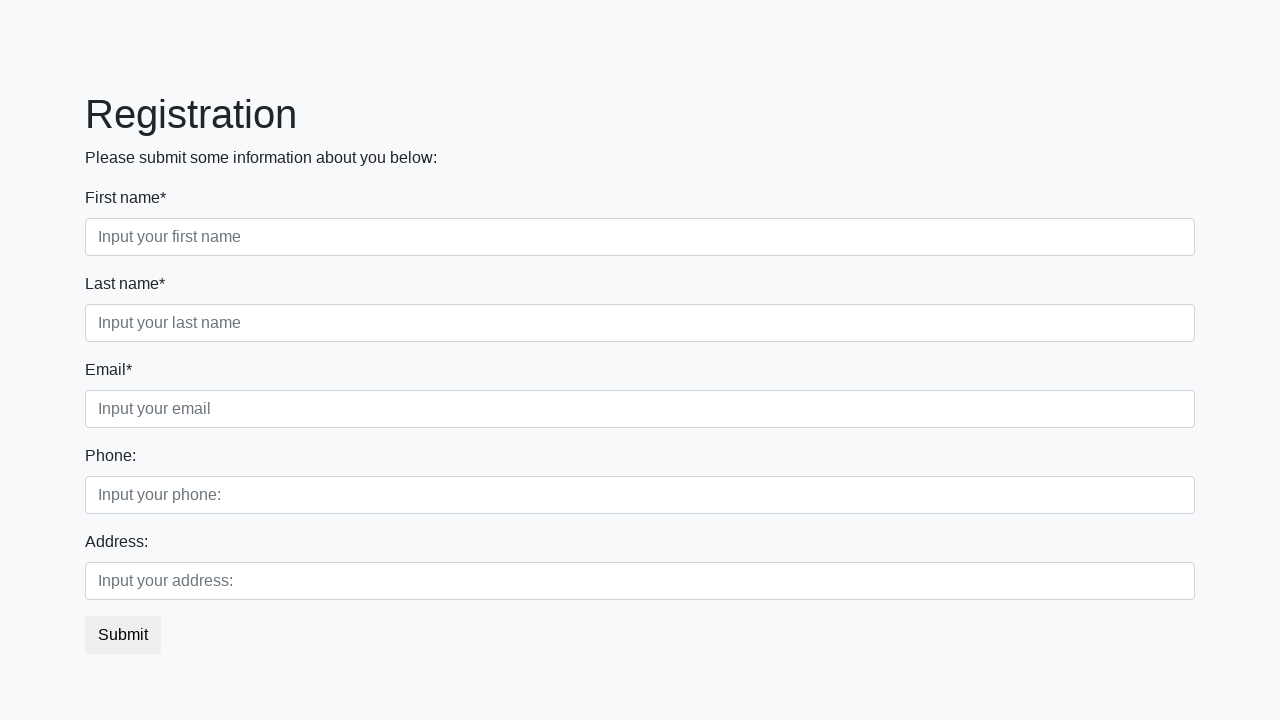

Filled first name field with 'Igr' on .first[required]
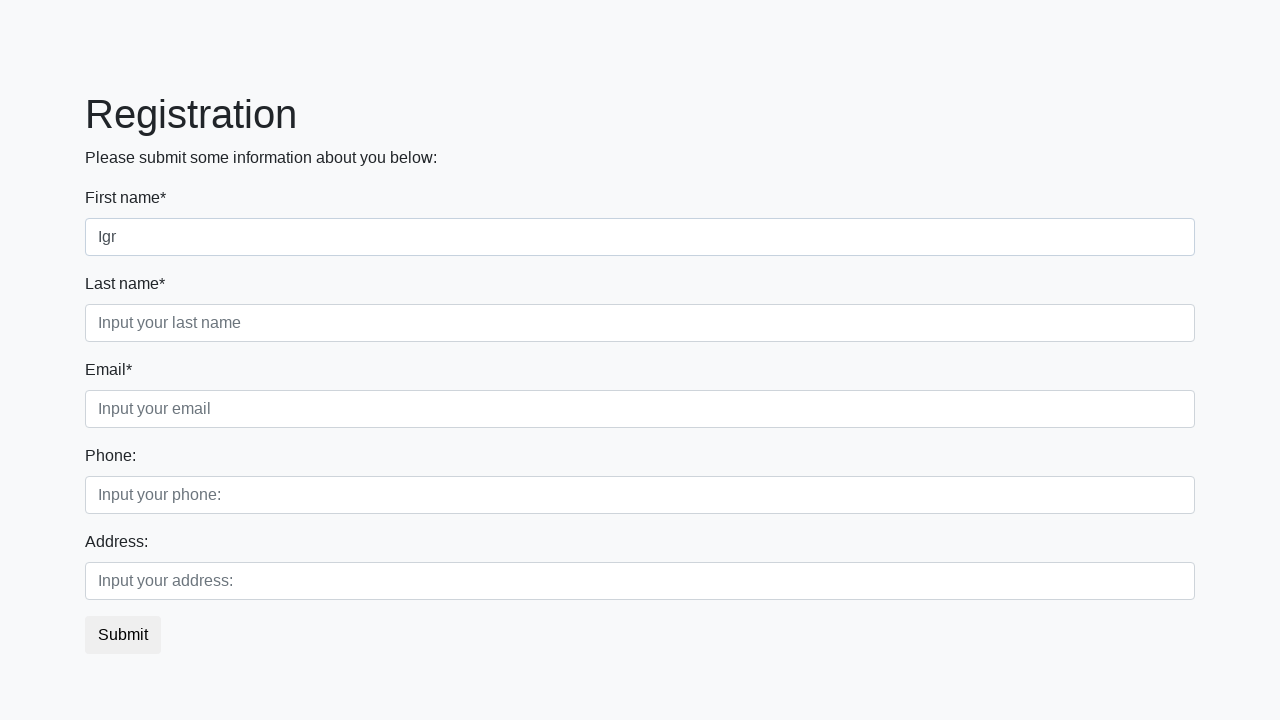

Filled last name field with 'Rex' on .second[required]
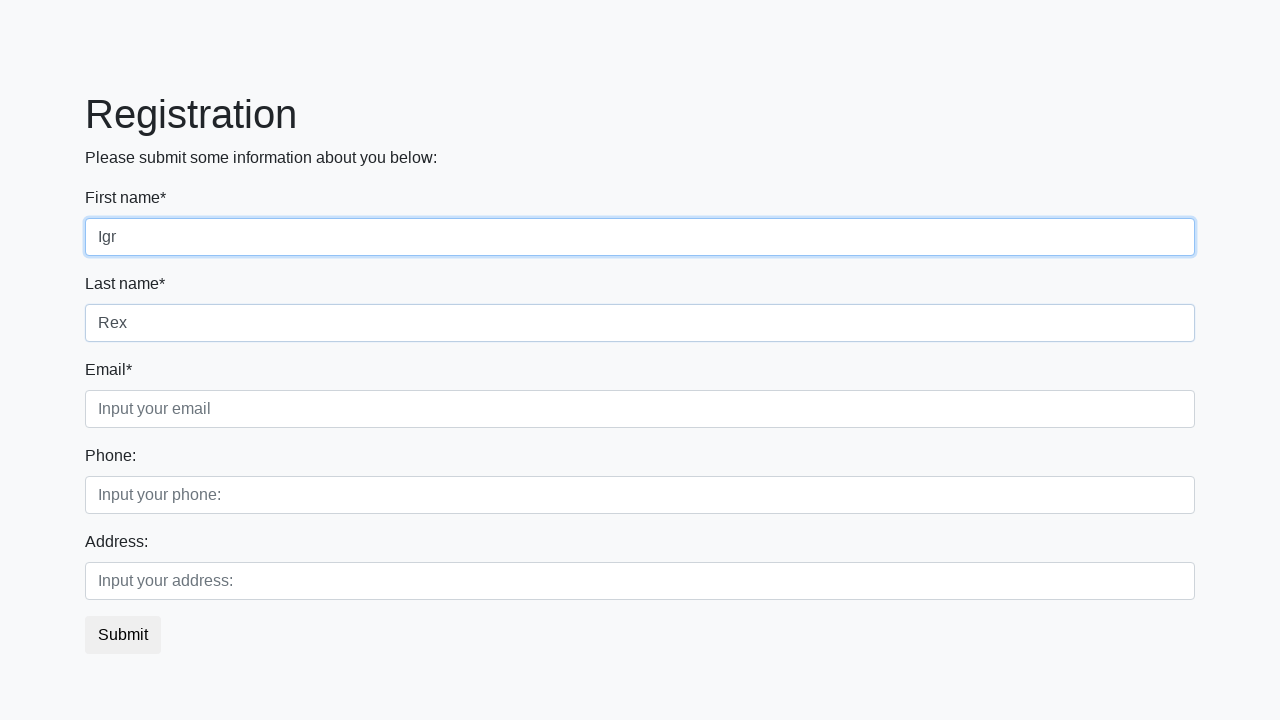

Filled email field with 'email.l@mail.com' on .third[required]
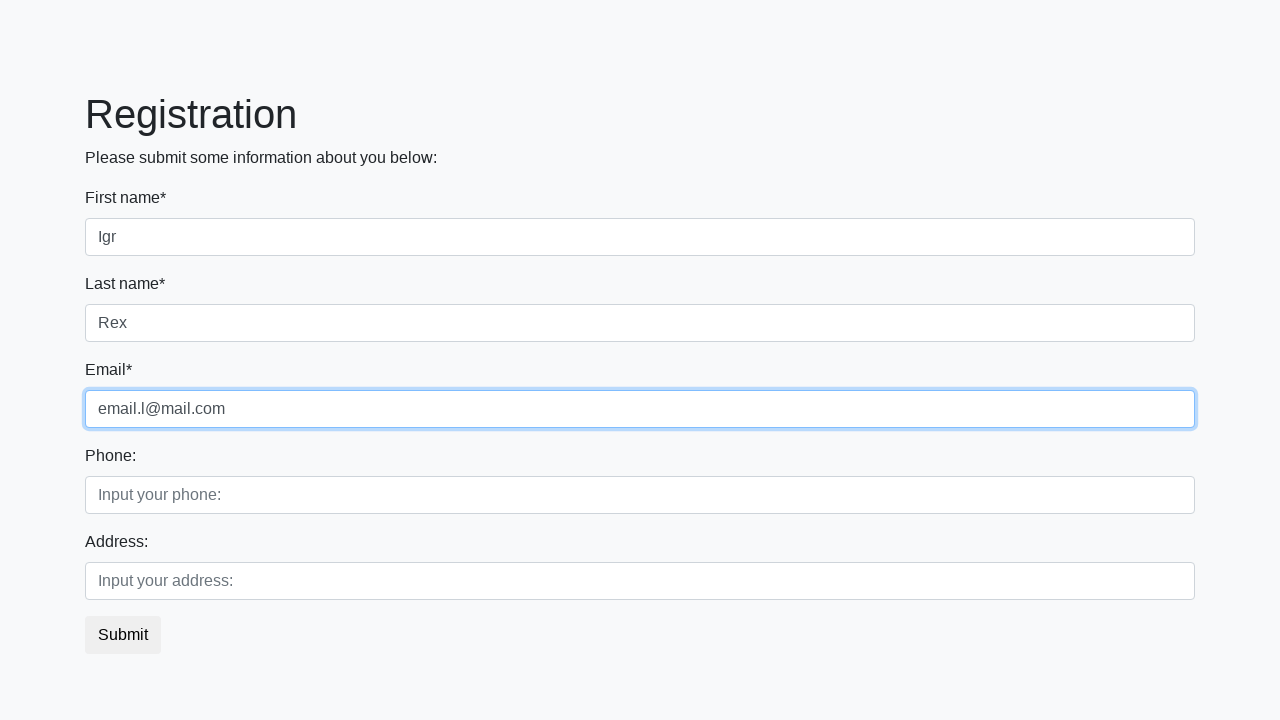

Clicked submit button to register at (123, 635) on button.btn
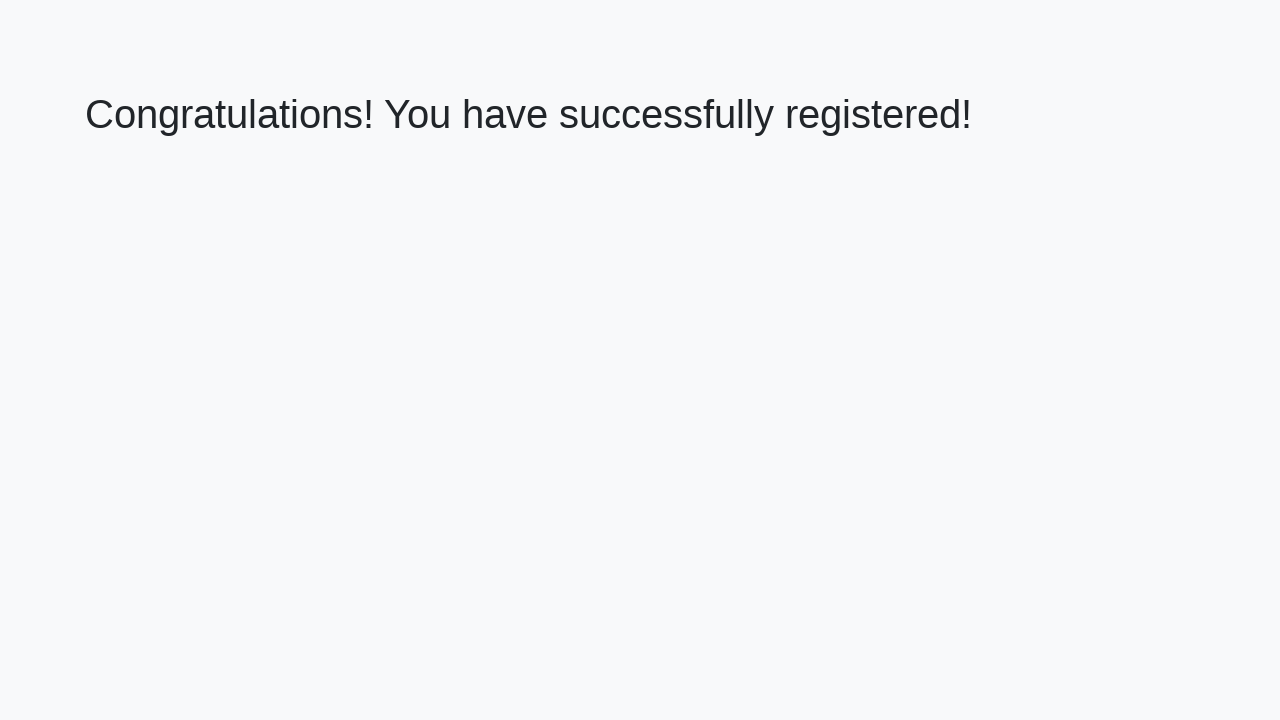

Located success message heading element
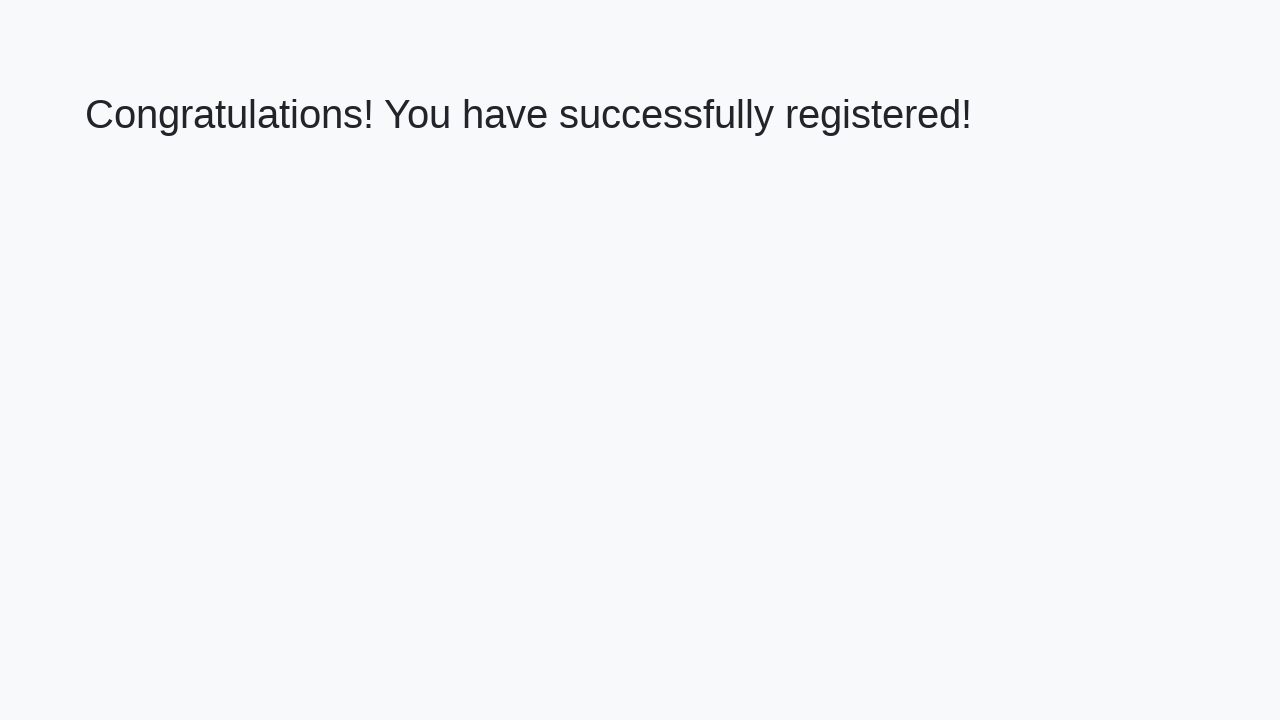

Retrieved success message text: 'Congratulations! You have successfully registered!'
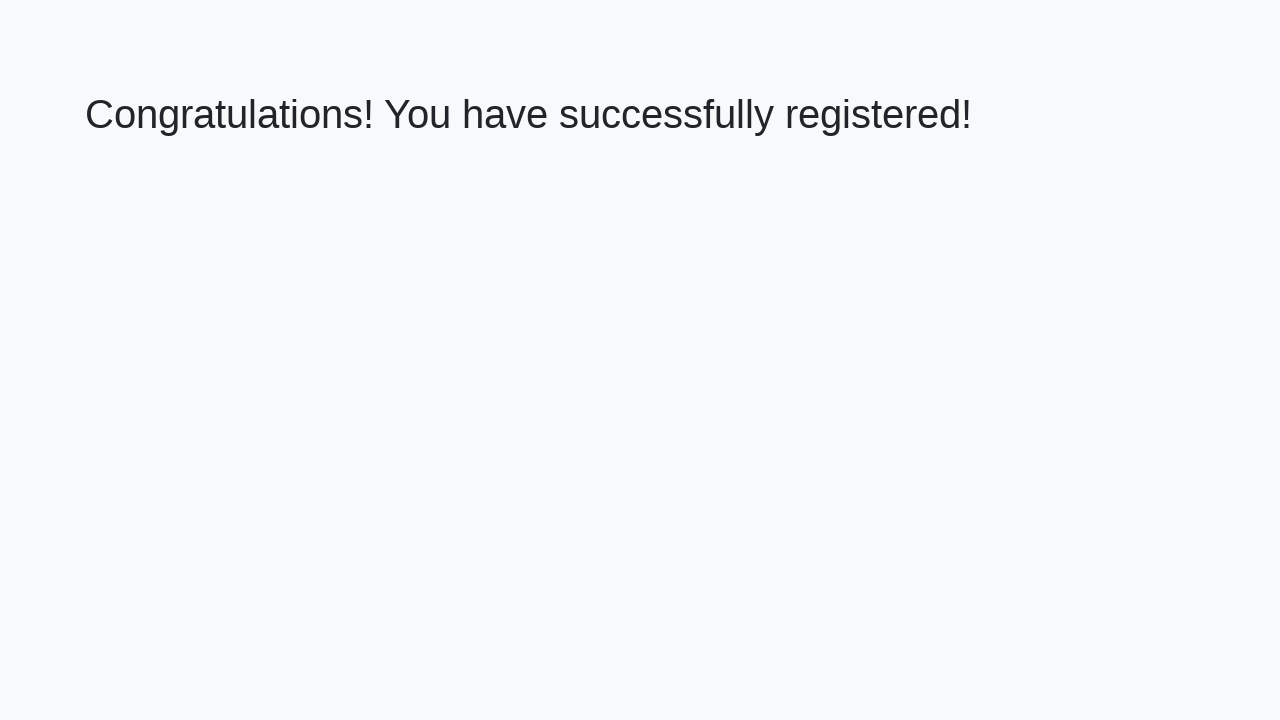

Verified success message: 'Congratulations! You have successfully registered!'
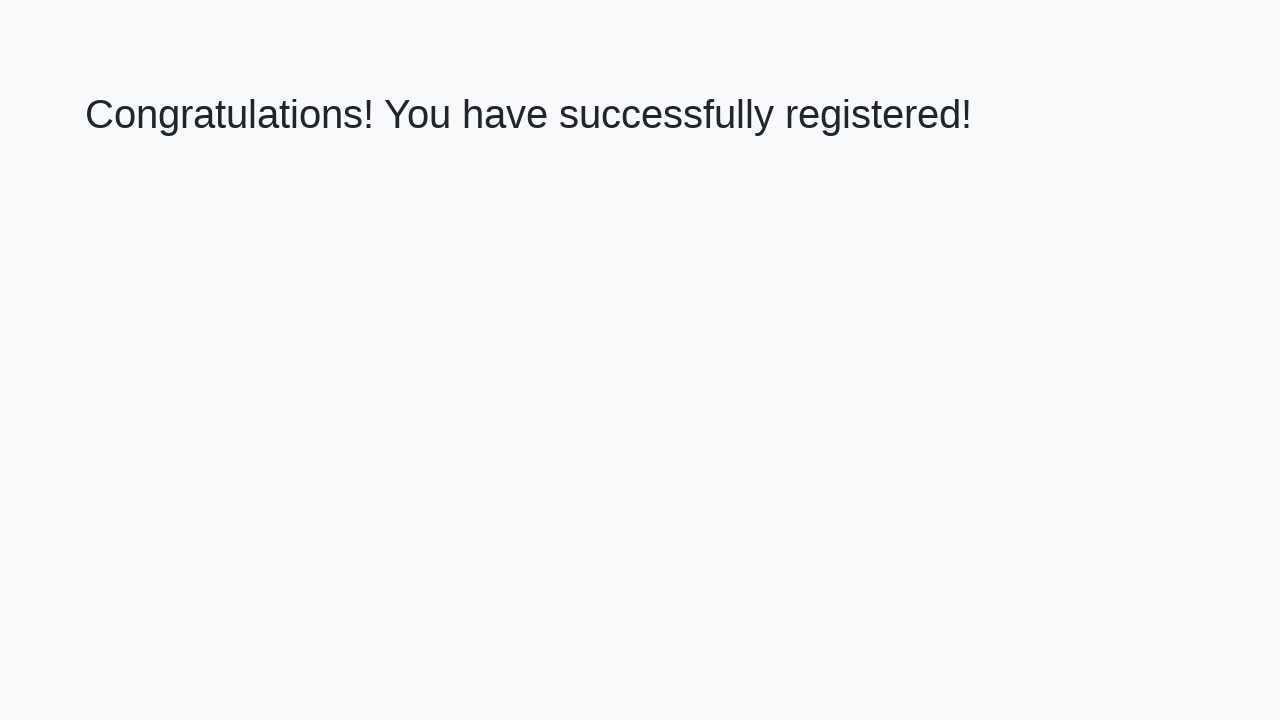

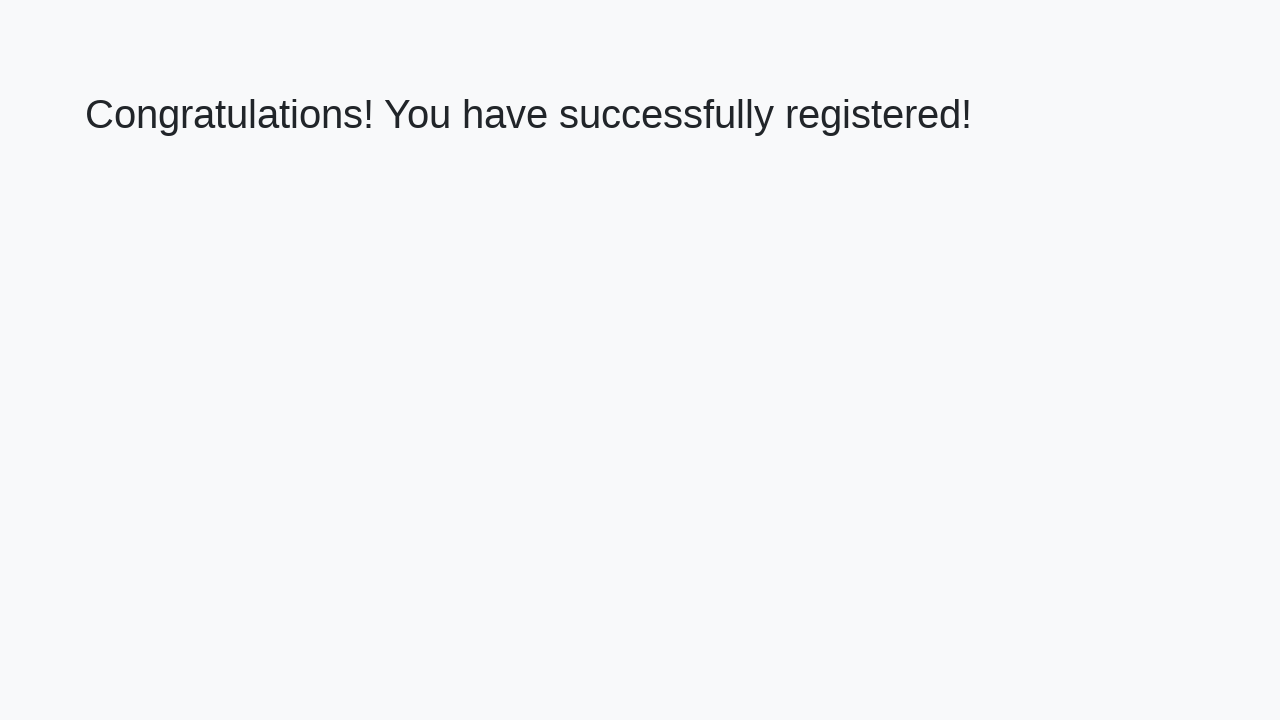